Tests dynamic controls by removing and re-adding a checkbox element, verifying visibility changes and confirmation messages

Starting URL: http://theinternet.przyklady.javastart.pl/dynamic_controls

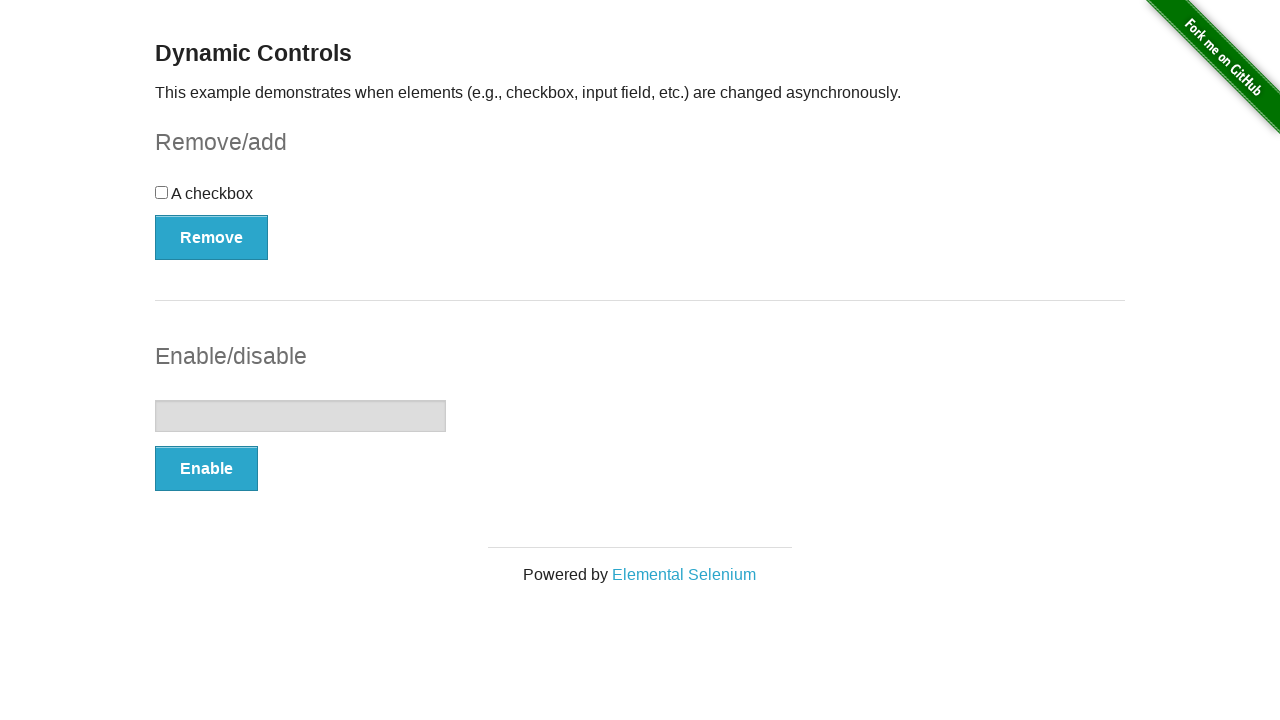

Verified checkbox element is initially visible
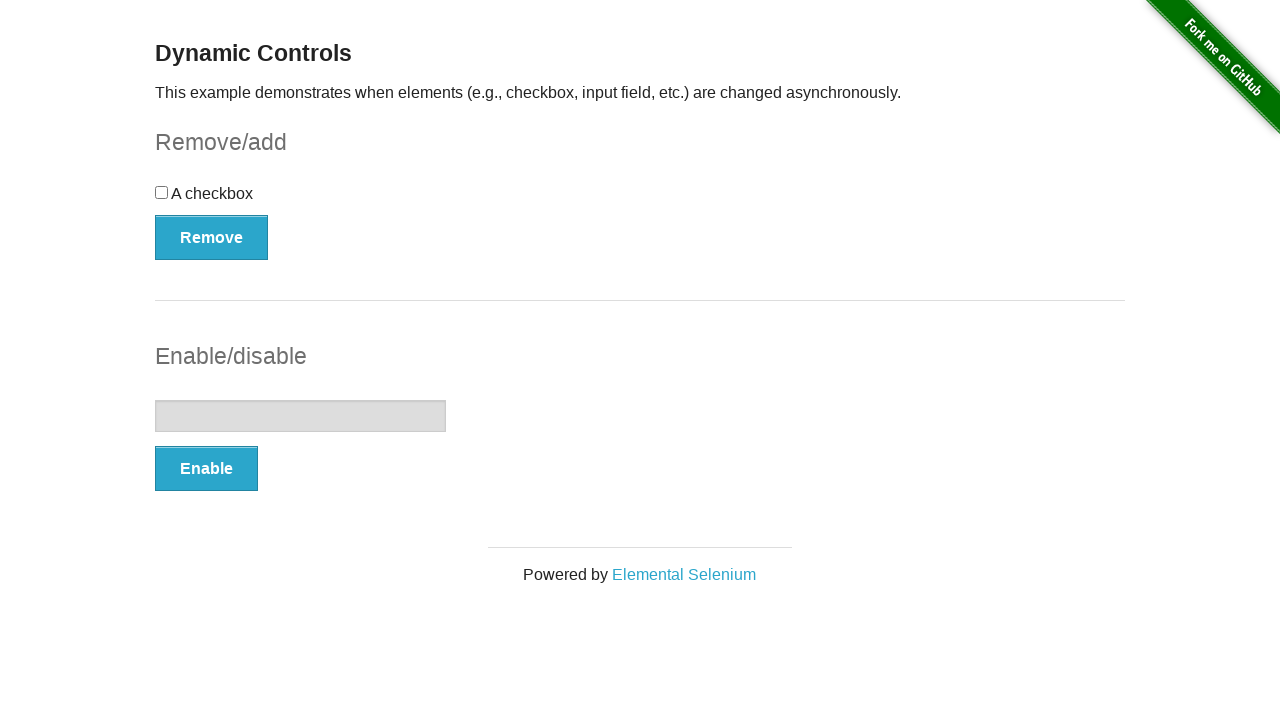

Clicked remove button to remove checkbox at (212, 237) on xpath=//*[@id="checkbox-example"]/button
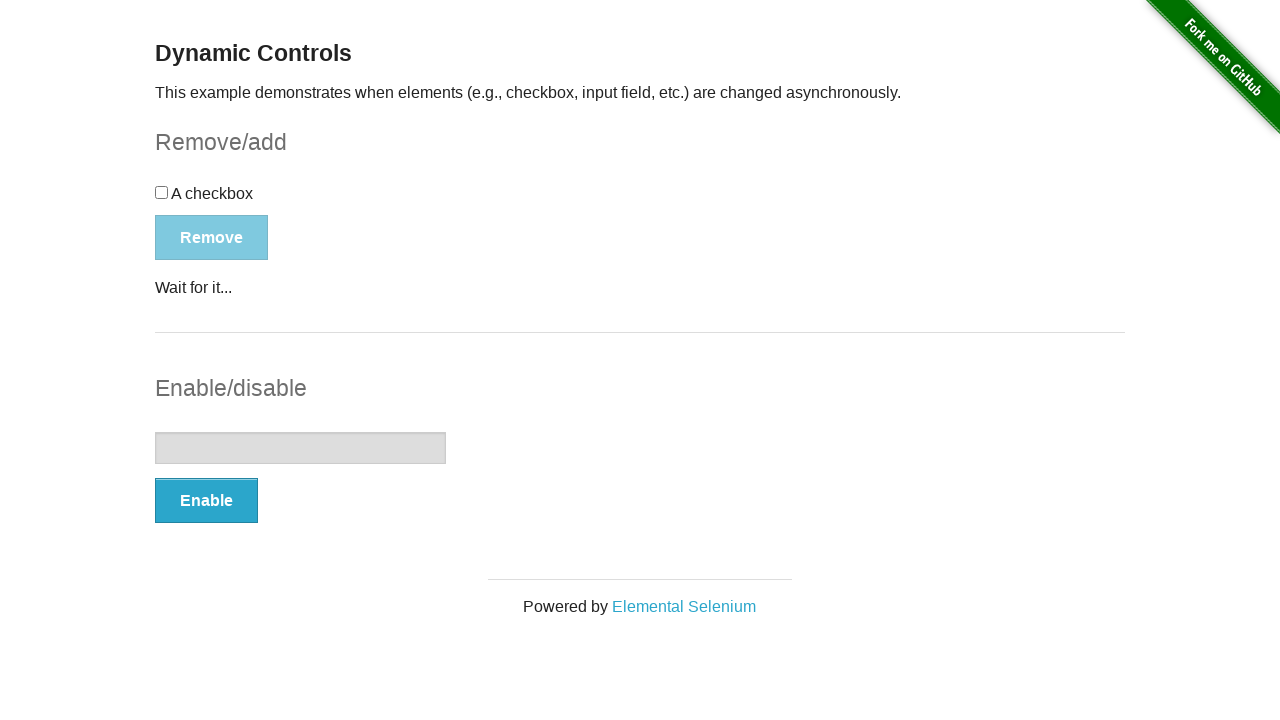

Verified checkbox element is now hidden
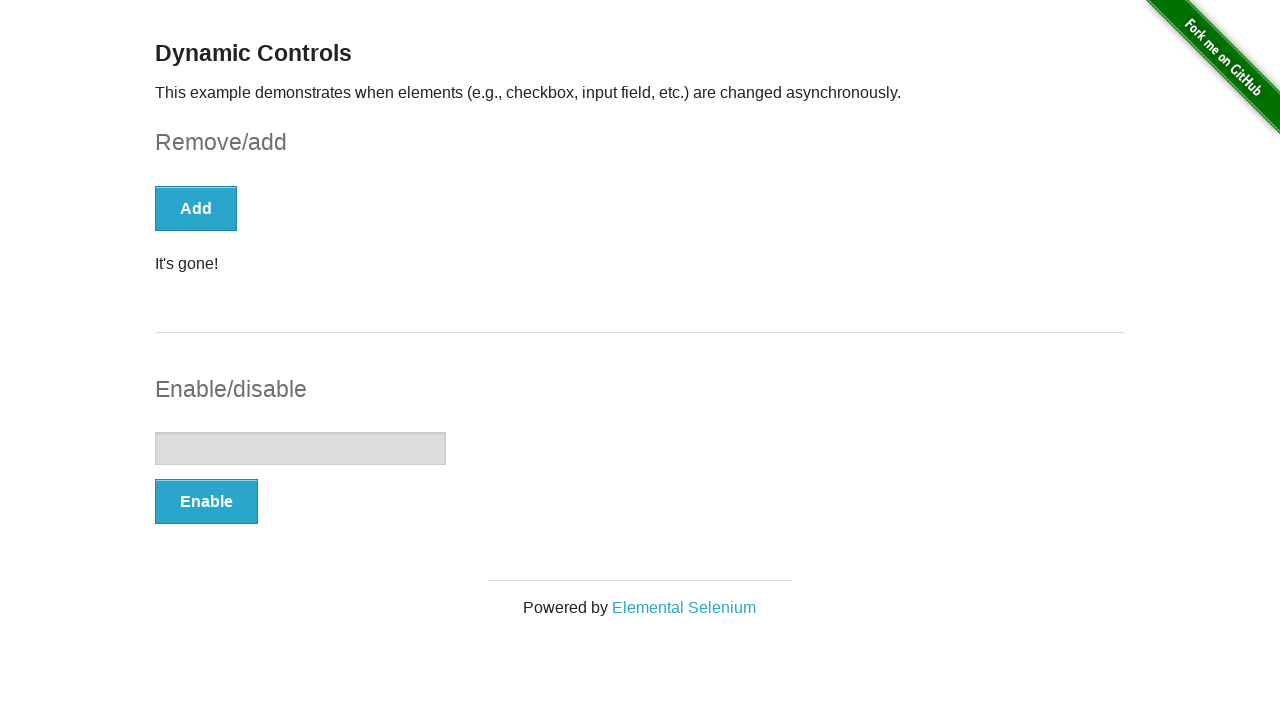

Confirmation message appeared
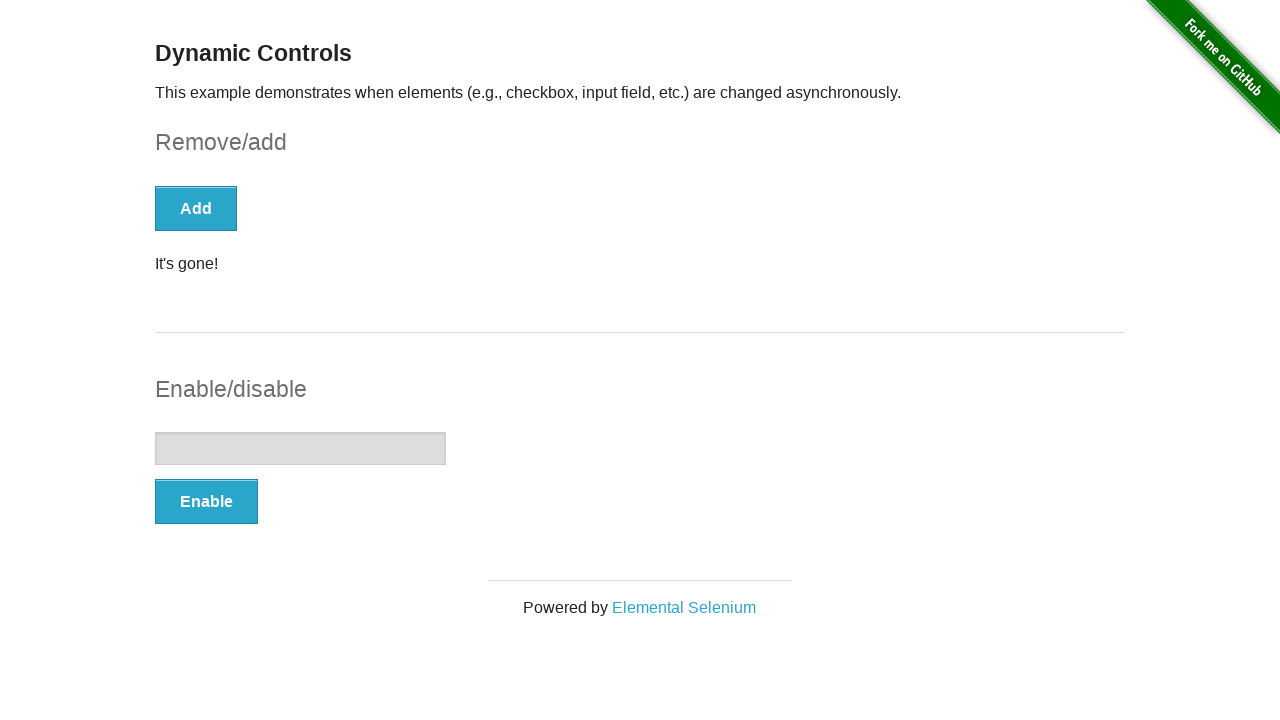

Verified confirmation message text is 'It's gone!'
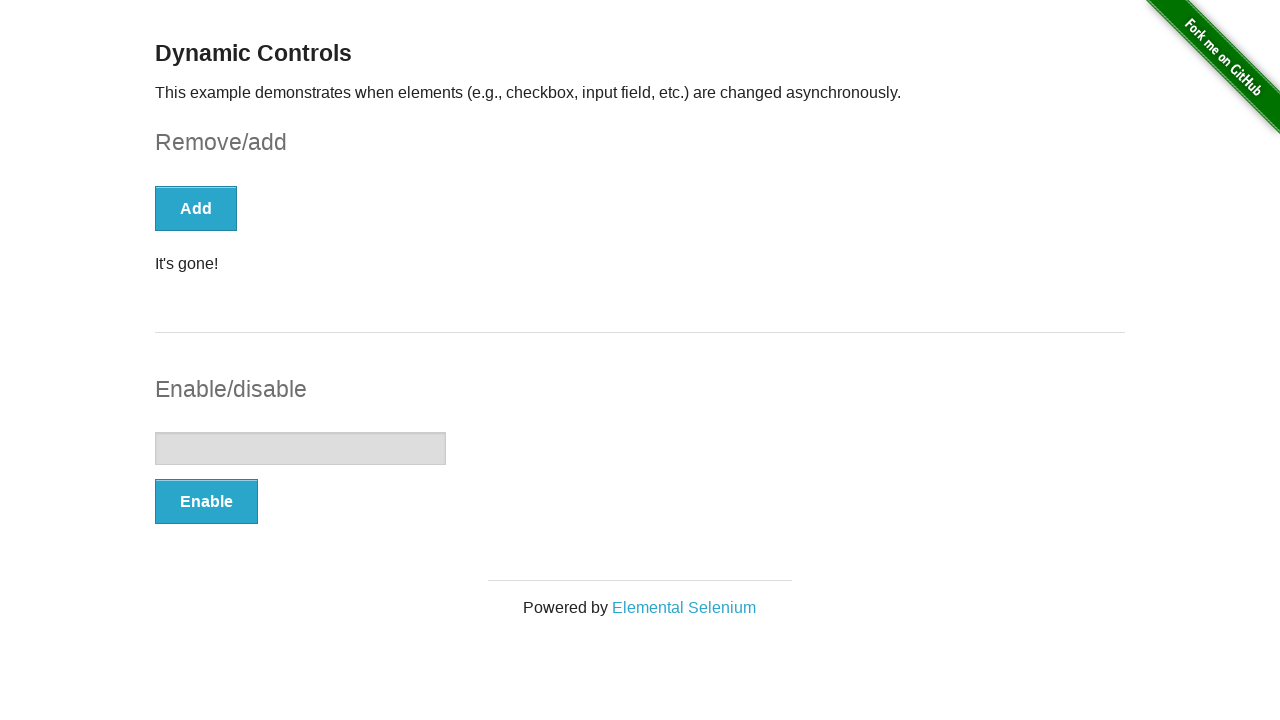

Clicked remove button again to re-add checkbox at (196, 208) on xpath=//*[@id="checkbox-example"]/button
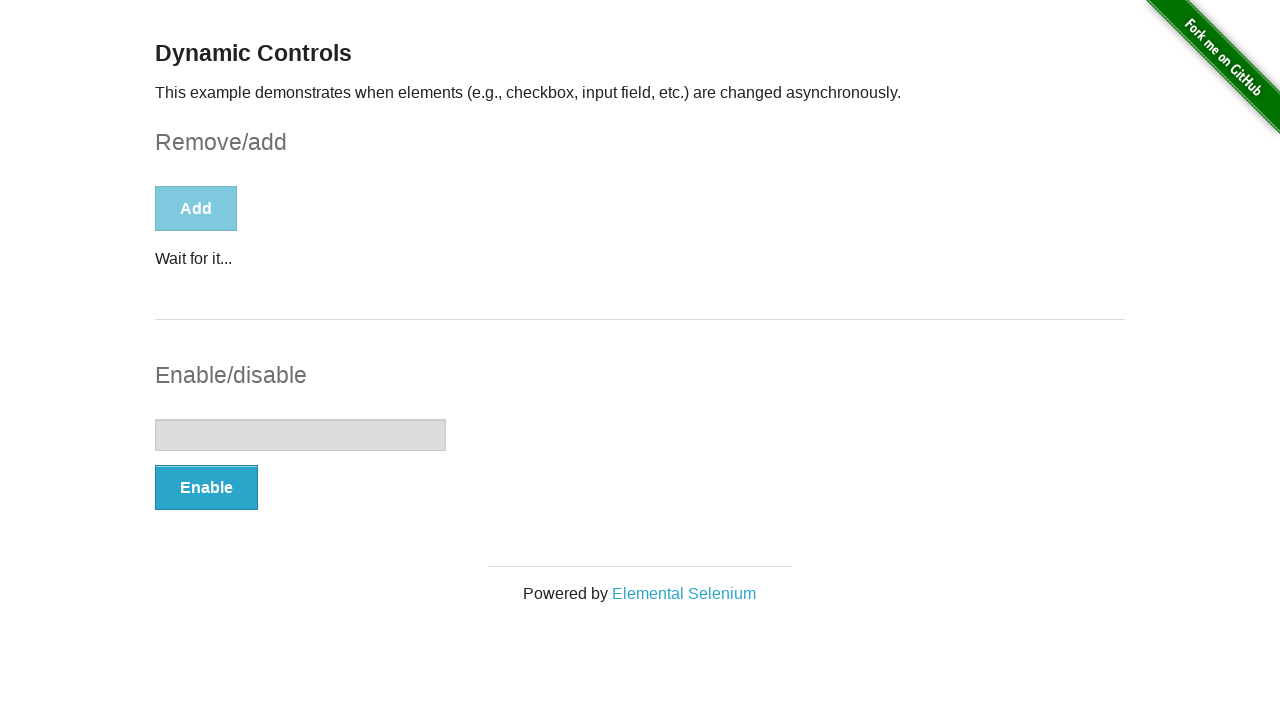

Verified checkbox element is visible again
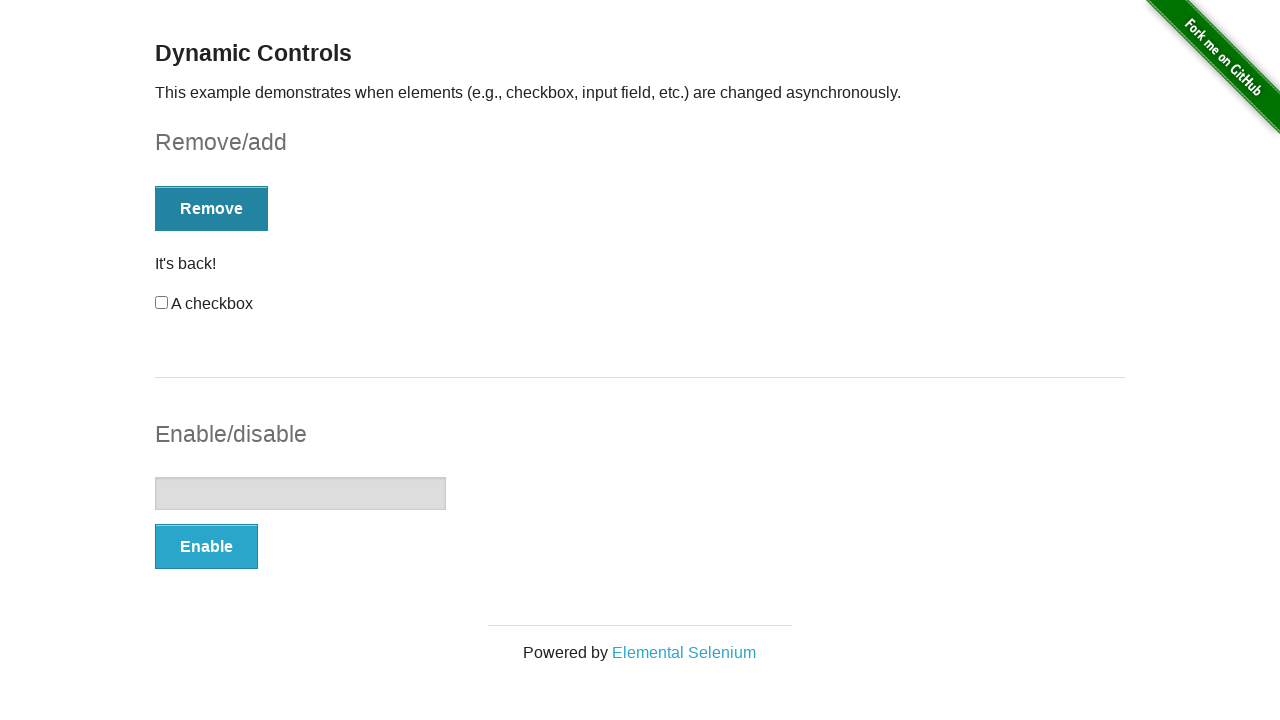

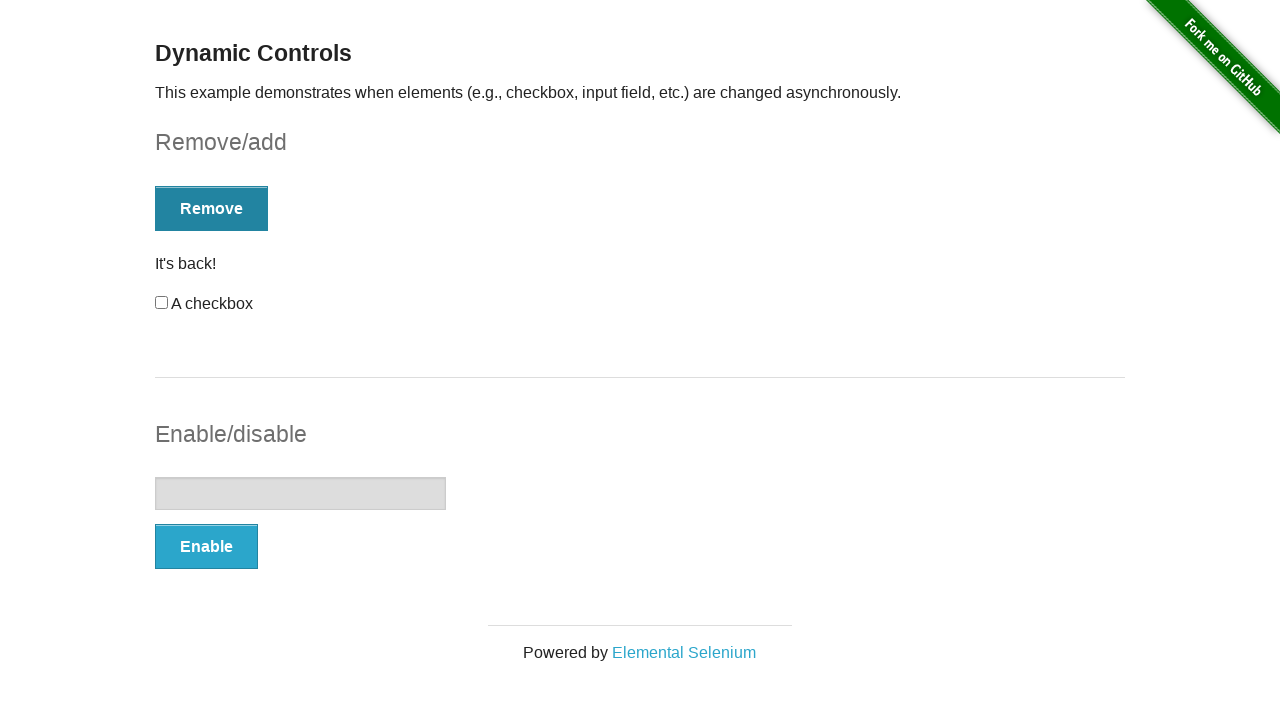